Tests marking individual todo items as complete by clicking their checkboxes.

Starting URL: https://demo.playwright.dev/todomvc

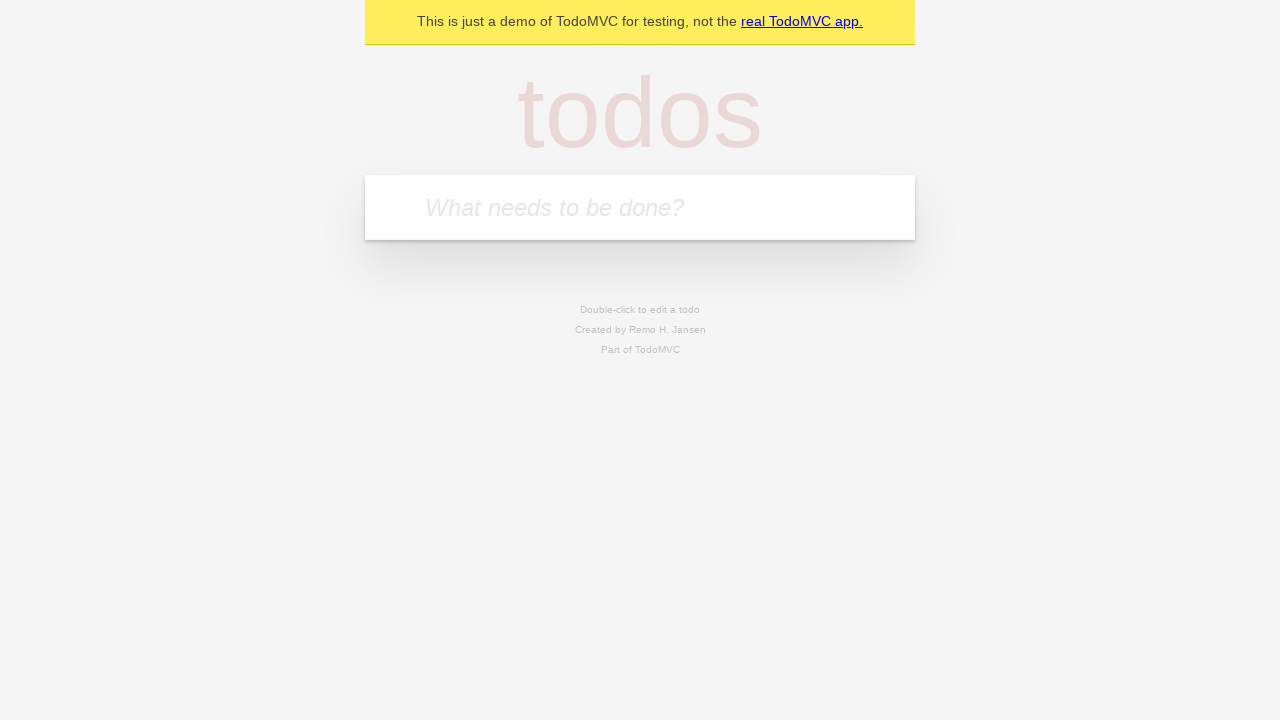

Filled todo input with 'buy some cheese' on internal:attr=[placeholder="What needs to be done?"i]
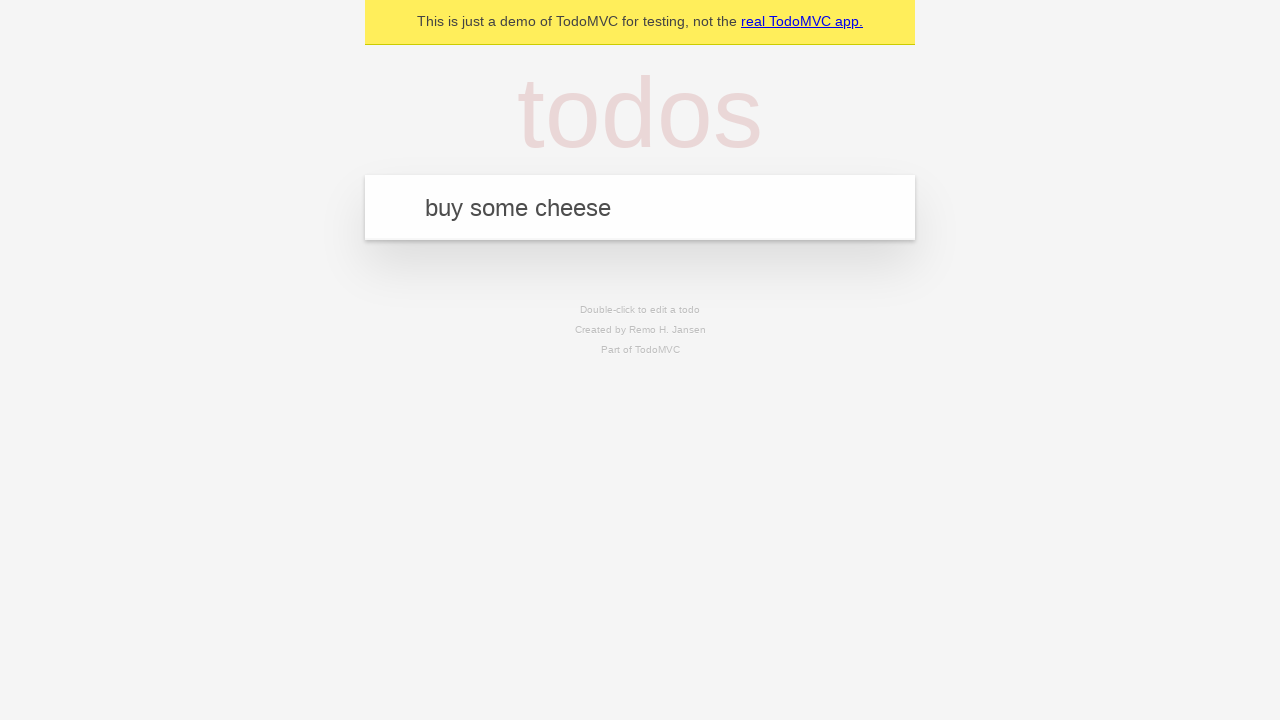

Pressed Enter to create first todo item on internal:attr=[placeholder="What needs to be done?"i]
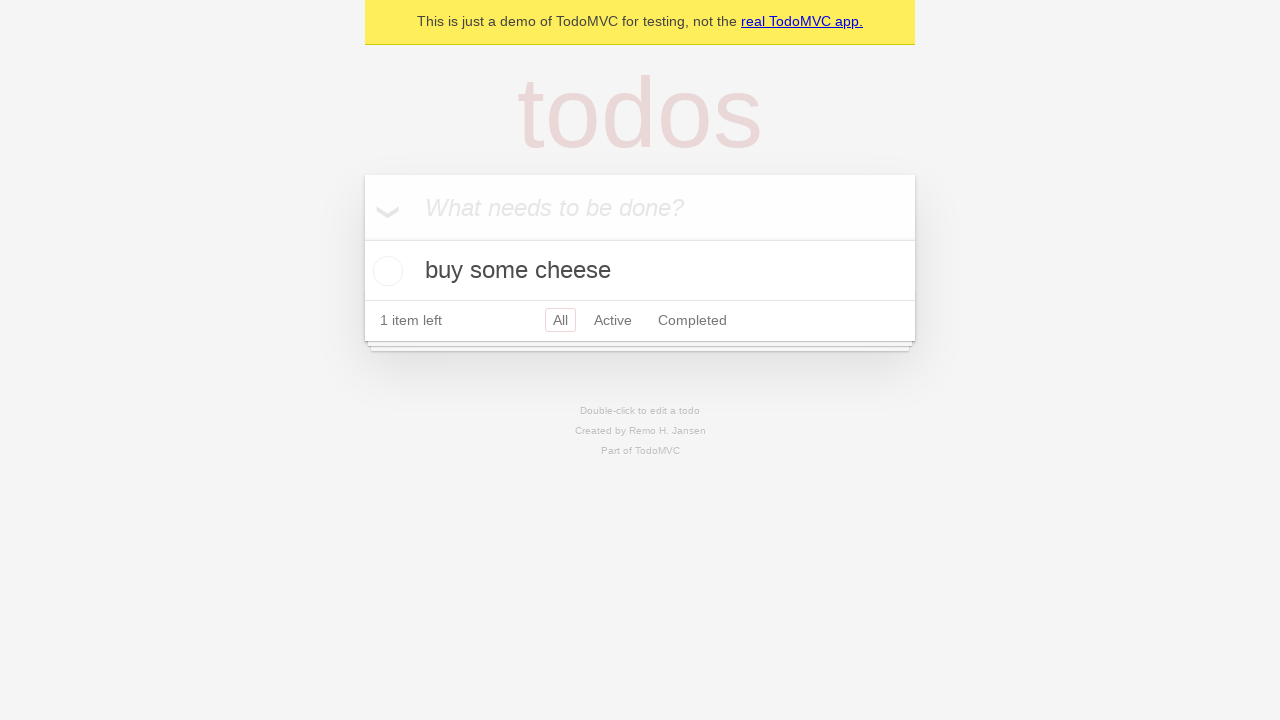

Filled todo input with 'feed the cat' on internal:attr=[placeholder="What needs to be done?"i]
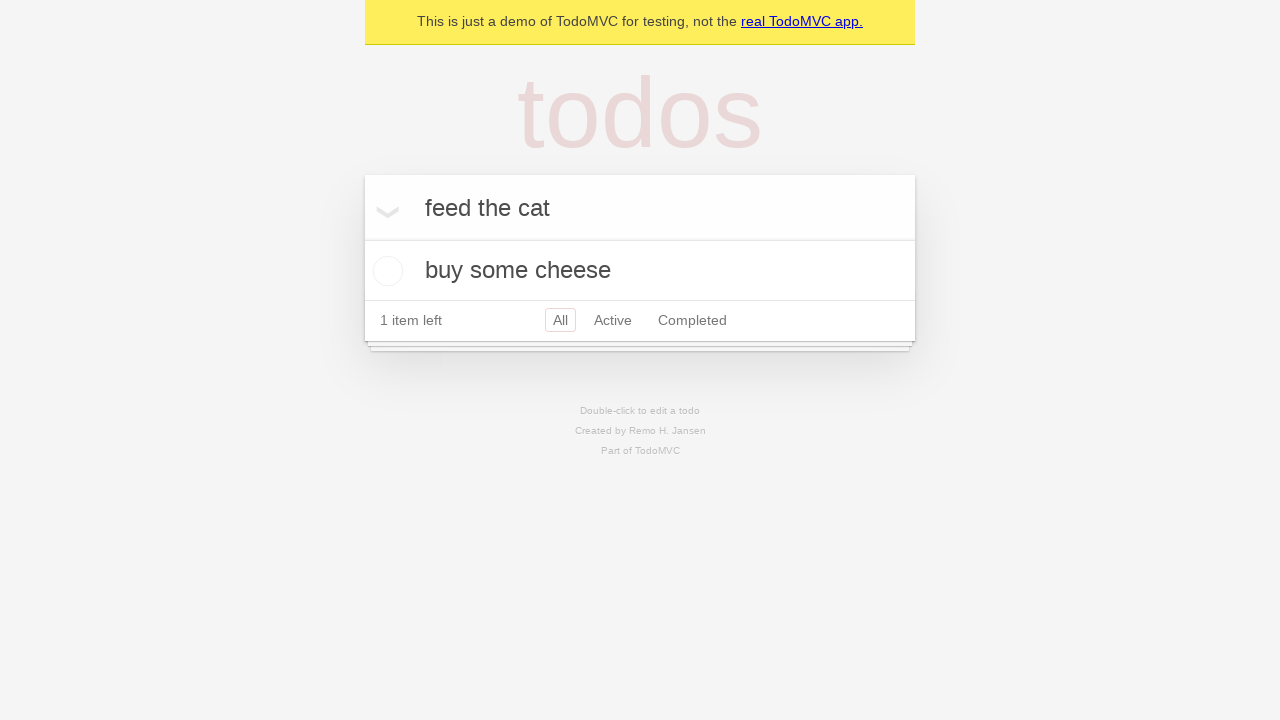

Pressed Enter to create second todo item on internal:attr=[placeholder="What needs to be done?"i]
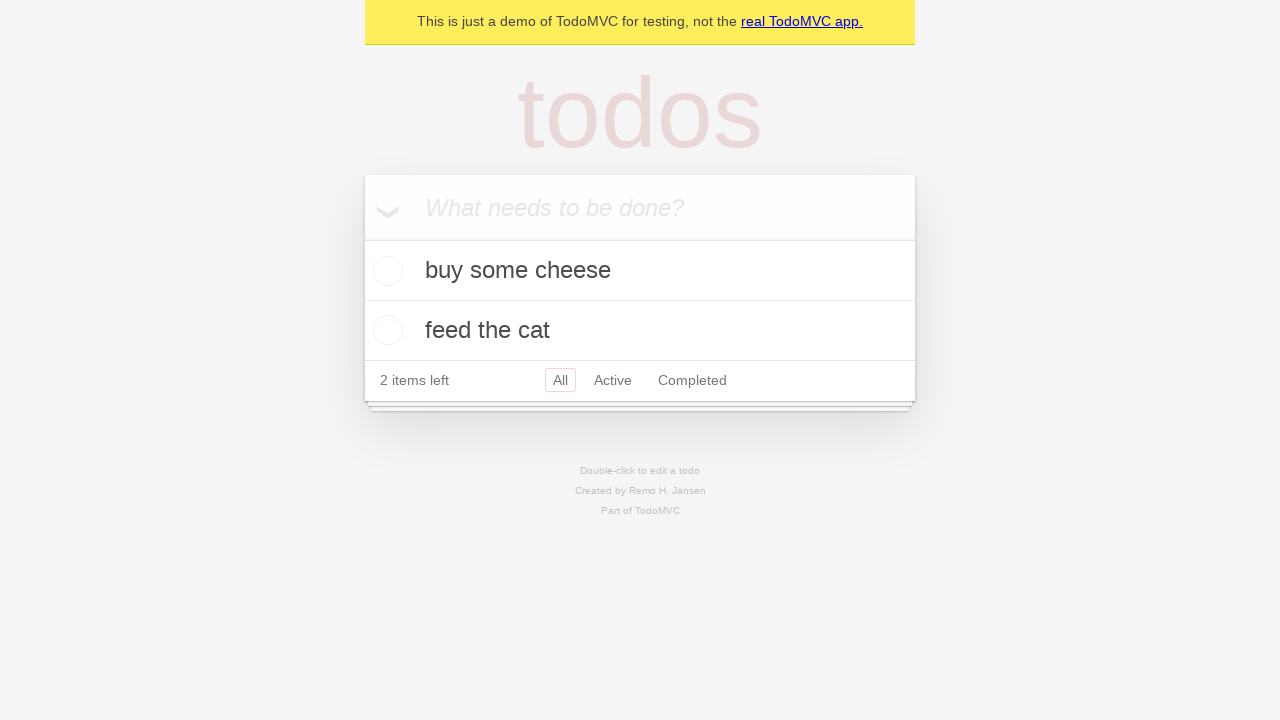

Waited for both todo items to be created (2 items left)
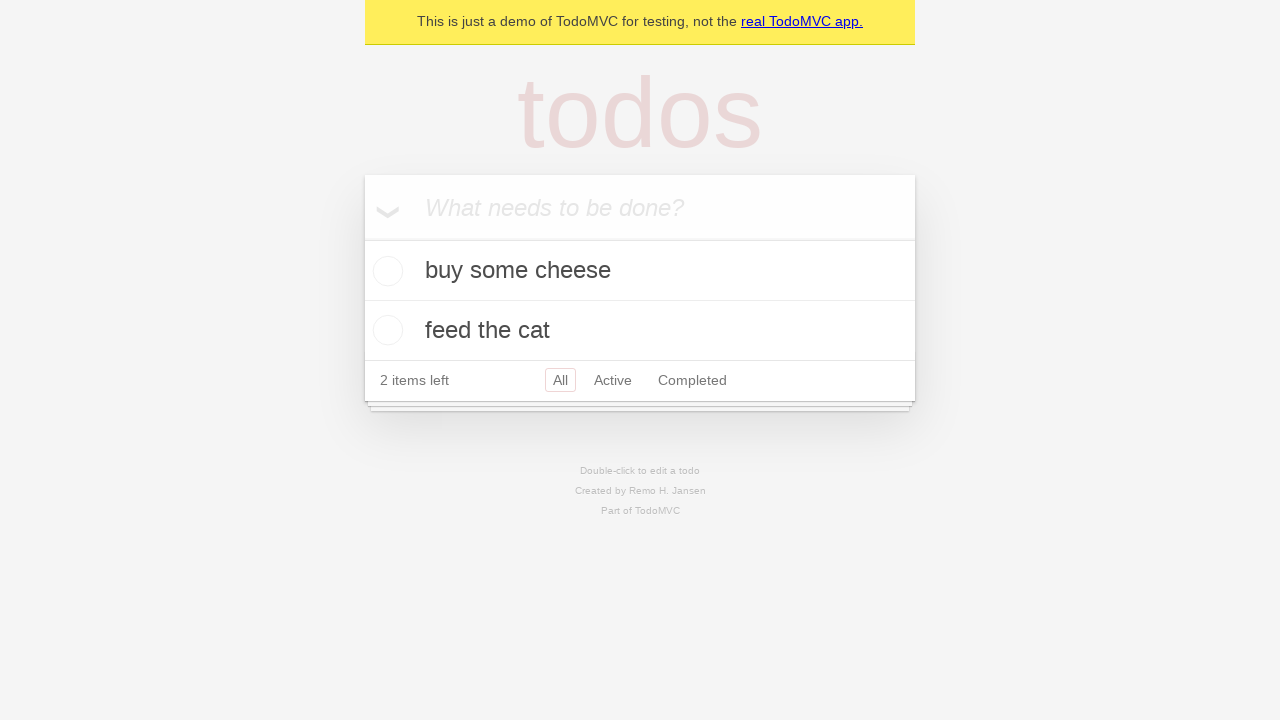

Checked checkbox for first todo item (buy some cheese) at (385, 271) on internal:testid=[data-testid="todo-item"s] >> nth=0 >> internal:role=checkbox
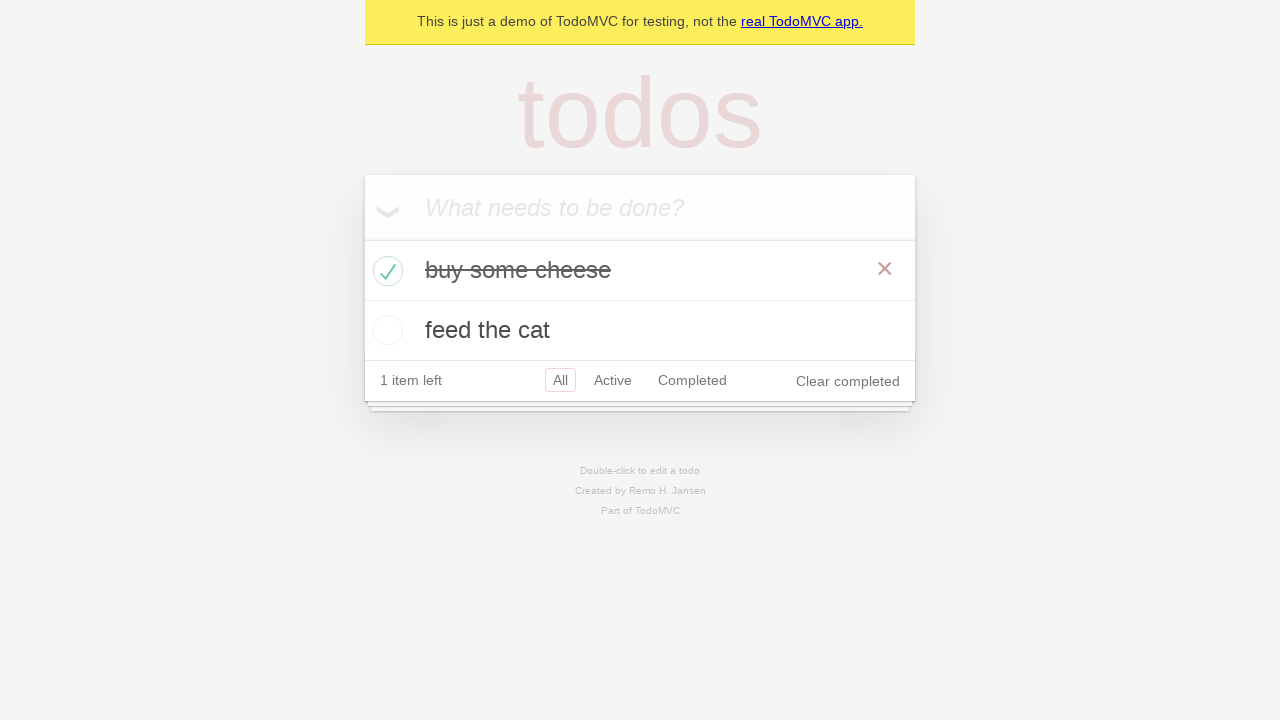

Checked checkbox for second todo item (feed the cat) at (385, 330) on internal:testid=[data-testid="todo-item"s] >> nth=1 >> internal:role=checkbox
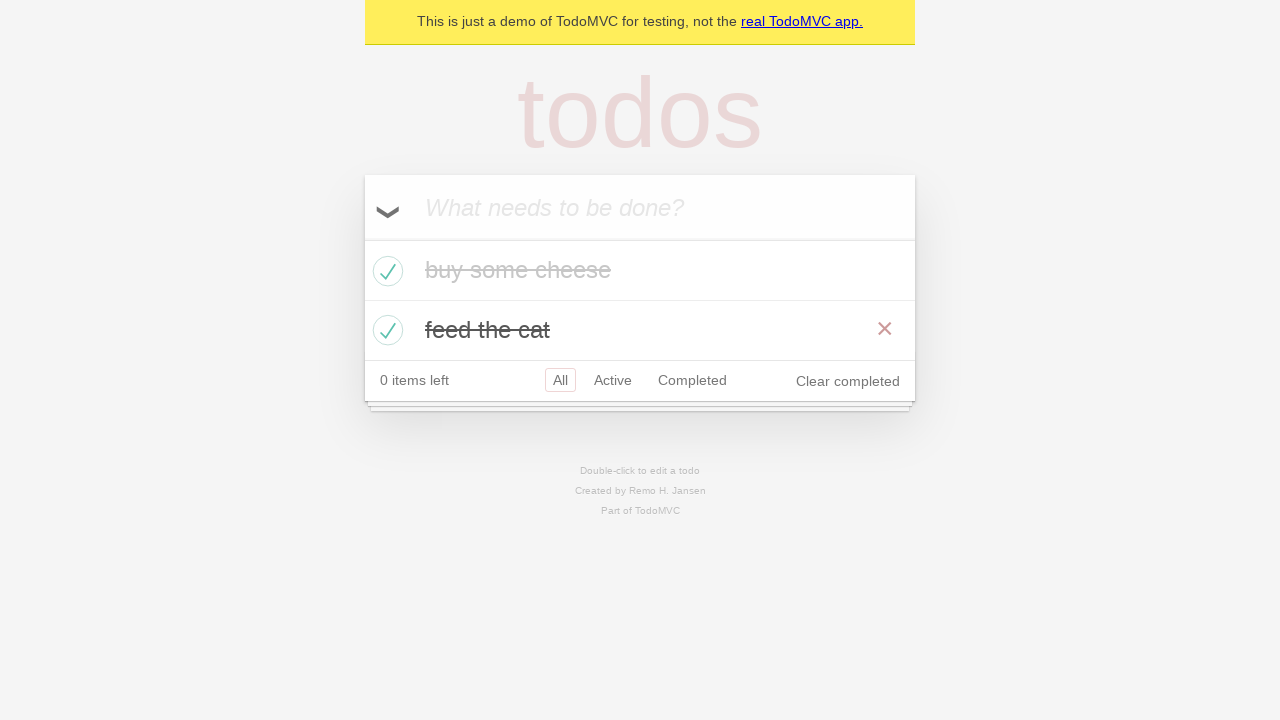

Waited for all todo items to be marked as complete (0 items left)
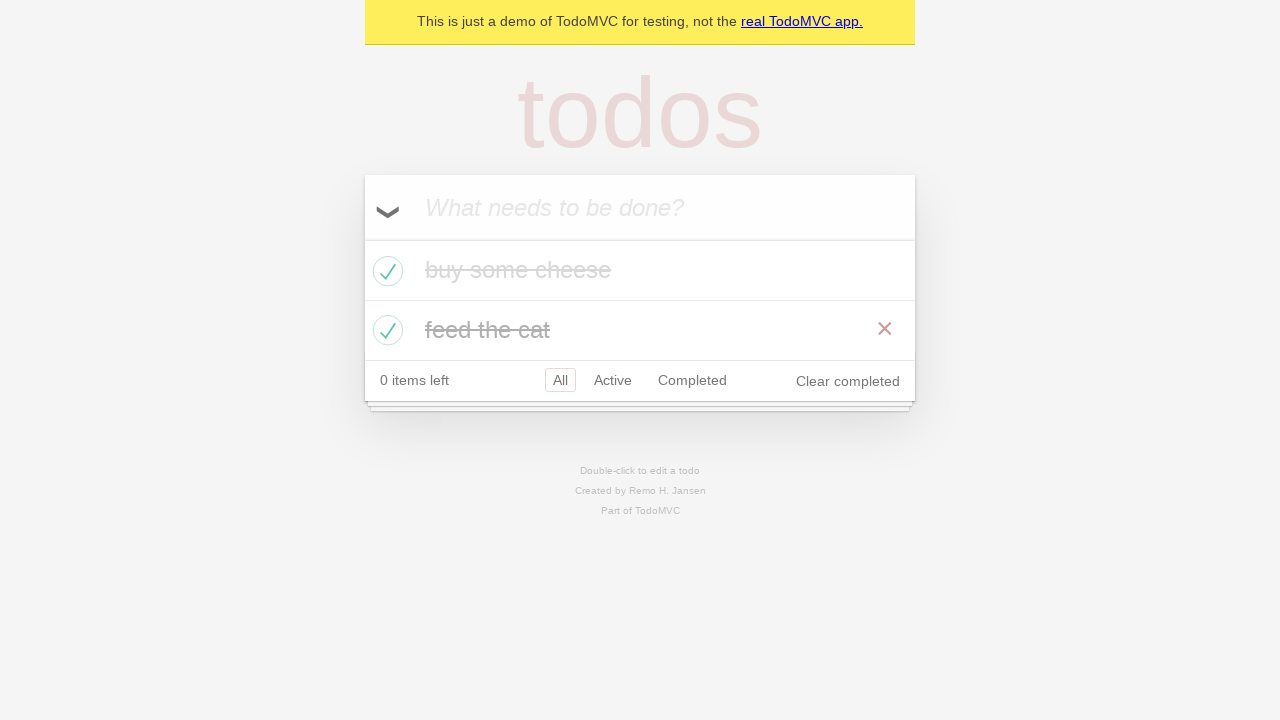

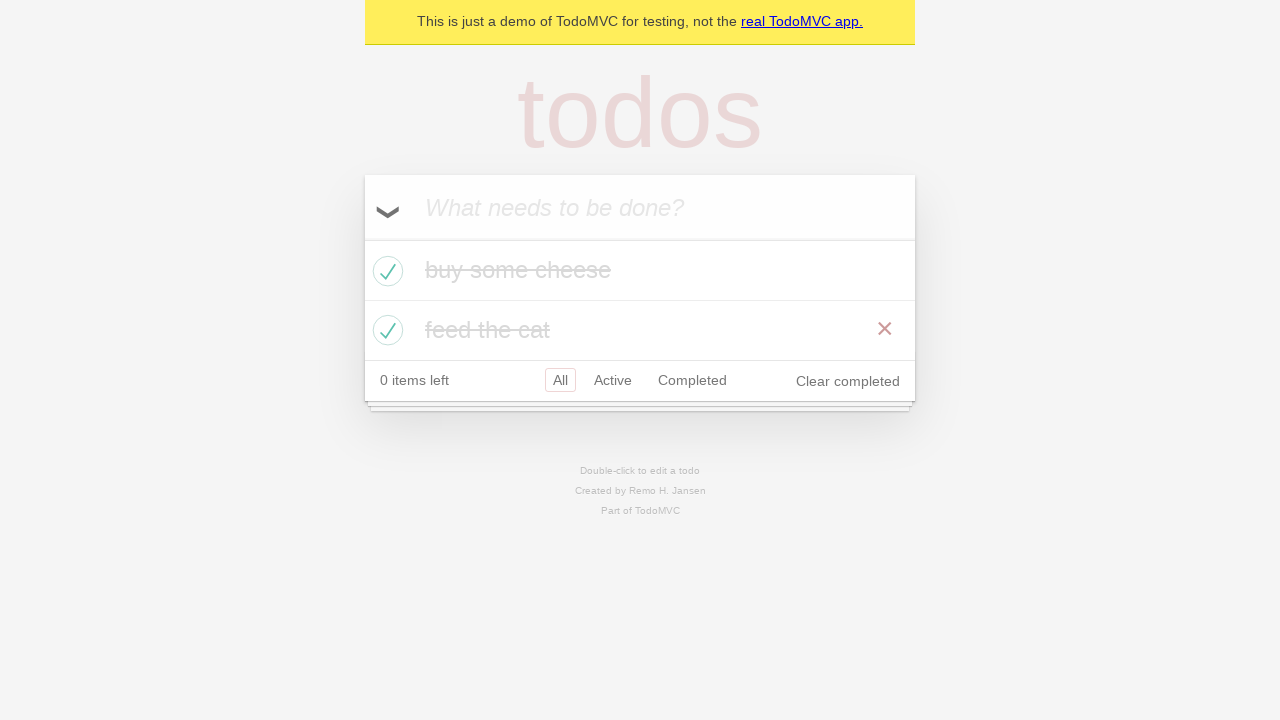